Tests dynamic dropdown/autocomplete functionality by typing a partial country name, waiting for suggestions to appear, and selecting a specific country from the dropdown list

Starting URL: https://rahulshettyacademy.com/dropdownsPractise/

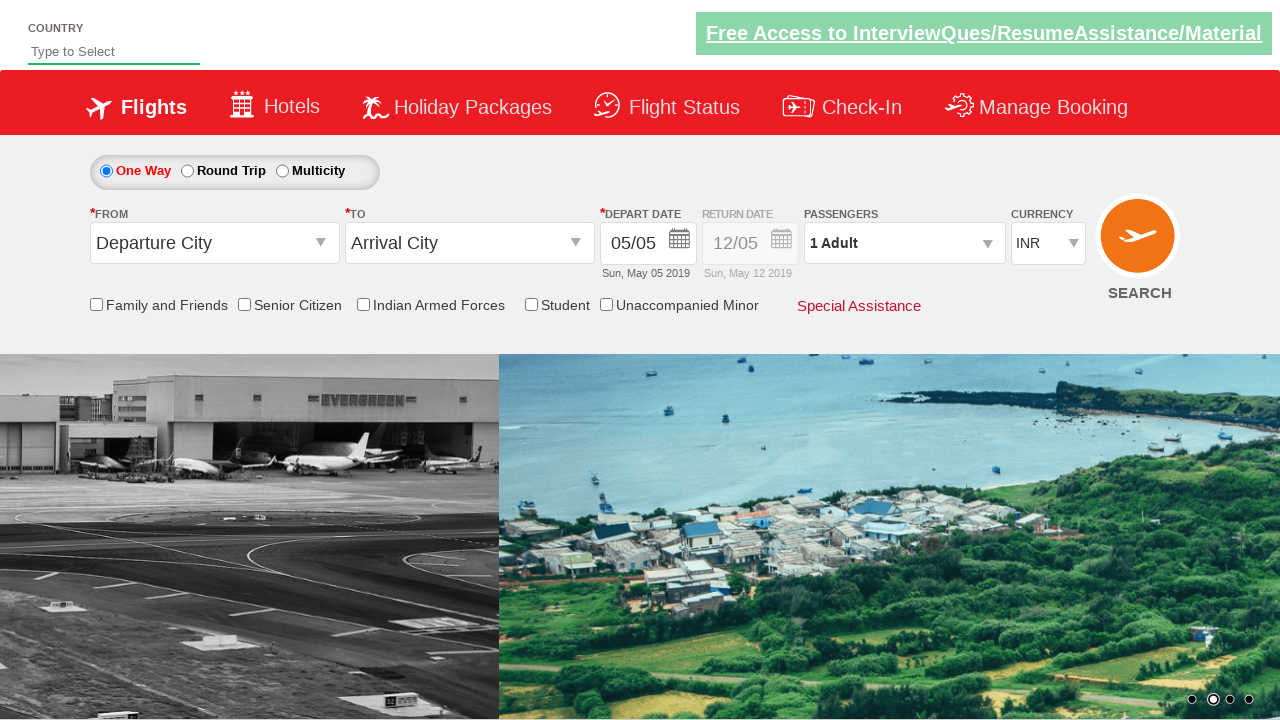

Typed 'ind' into the country autocomplete field on #autosuggest
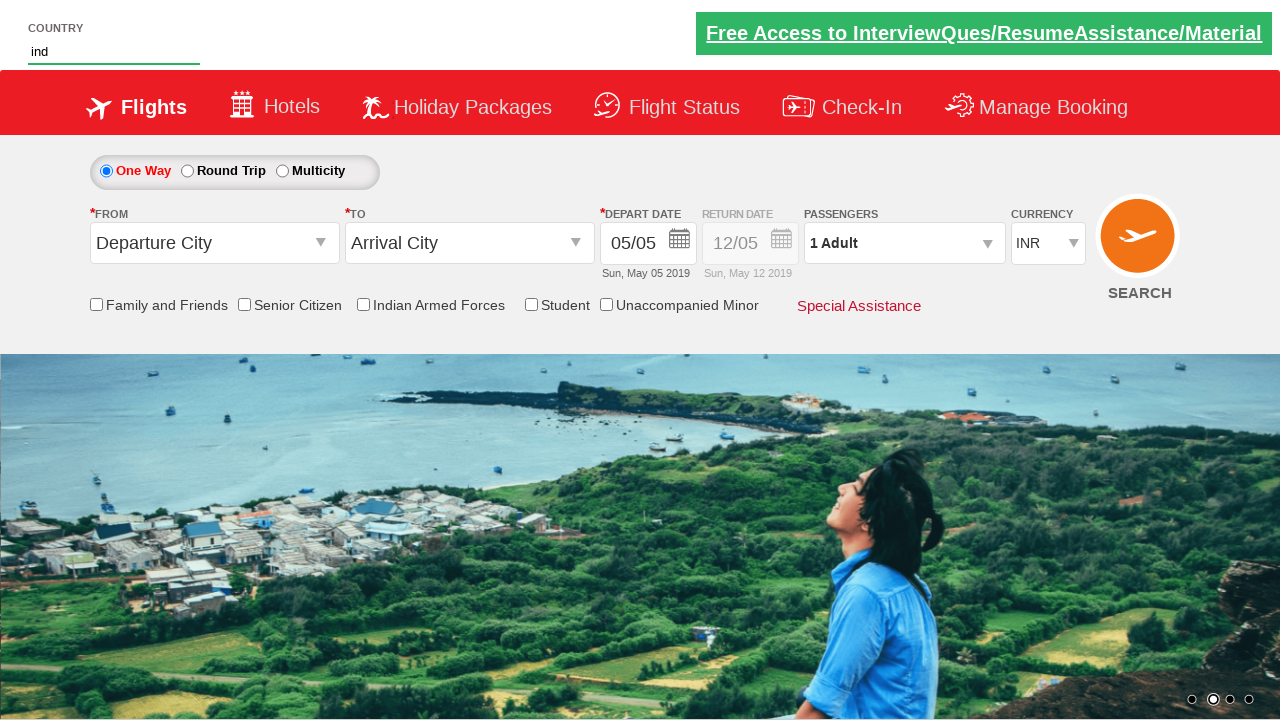

Autocomplete suggestions appeared
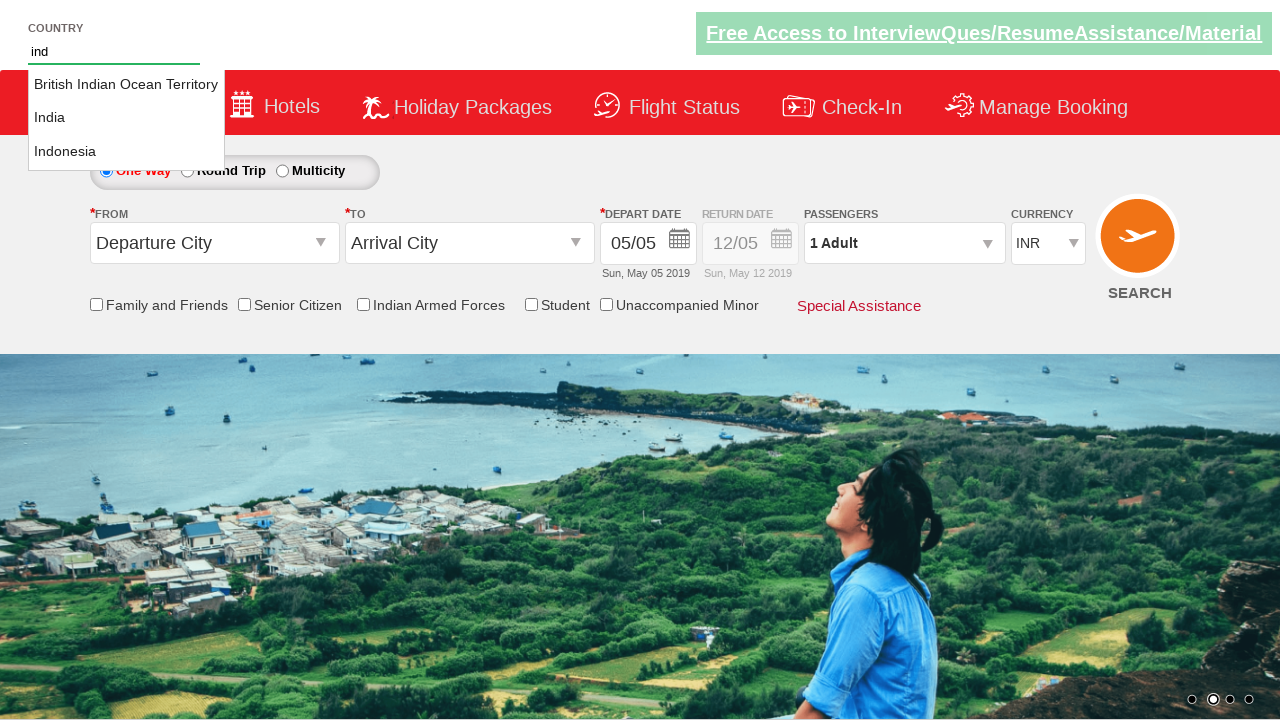

Located all country suggestion elements
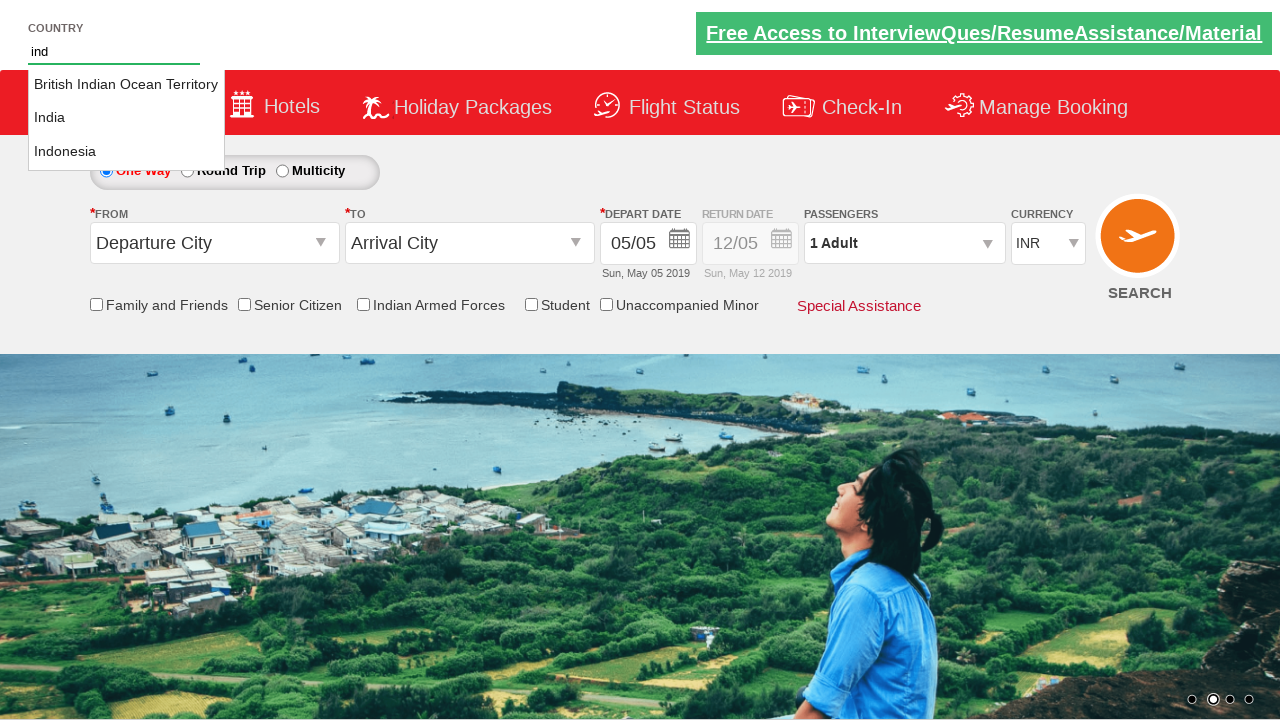

Found 3 country suggestions in the dropdown
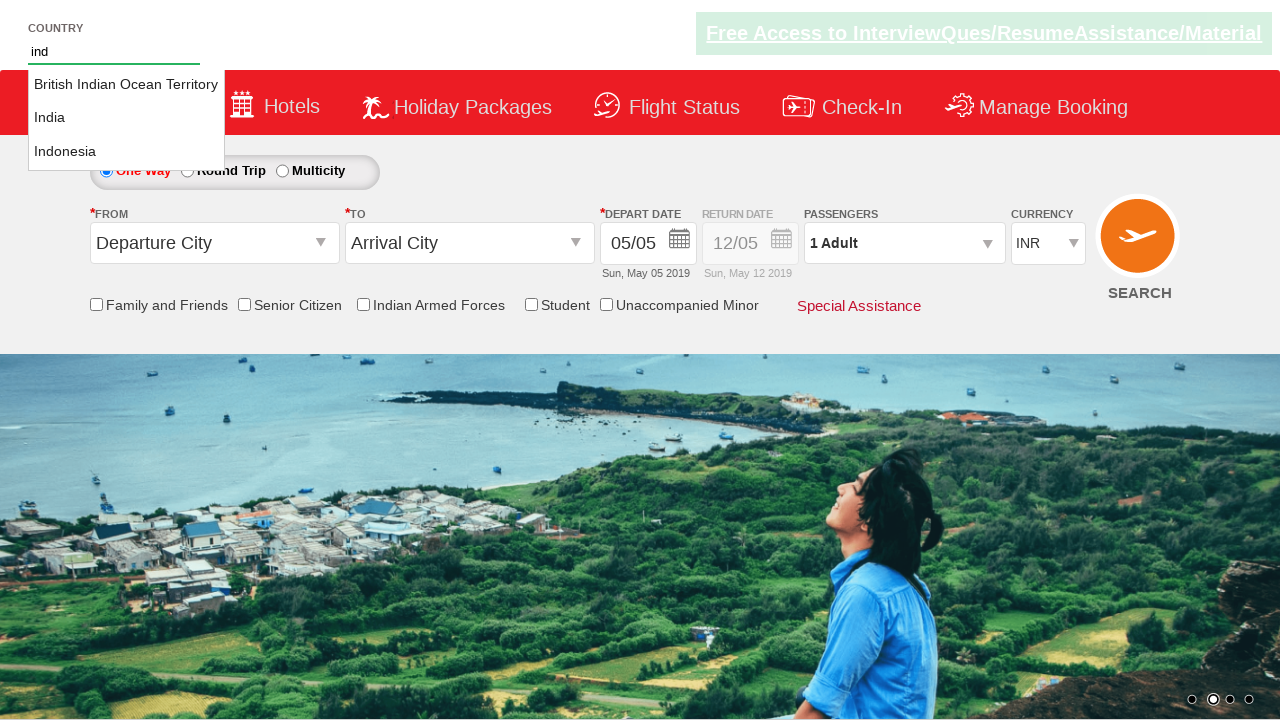

Selected 'India' from the dropdown suggestions at (126, 118) on li.ui-menu-item a >> nth=1
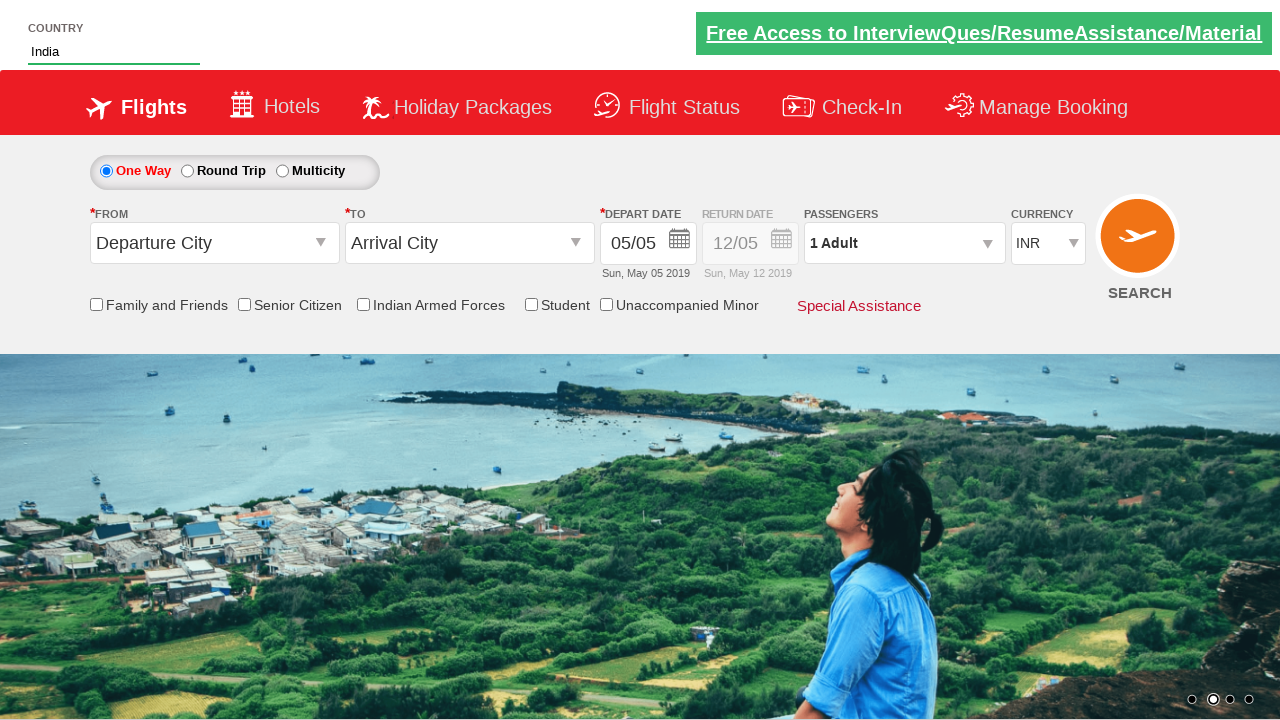

Verified that 'India' is selected in the autocomplete field
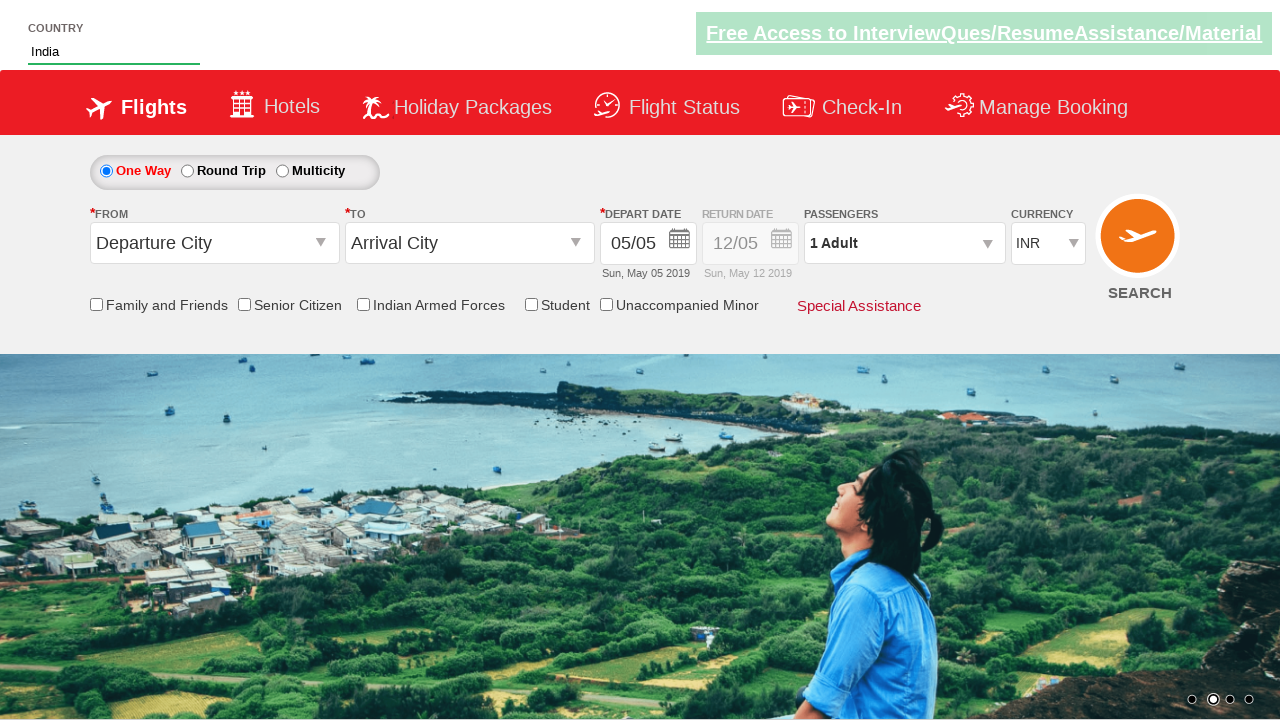

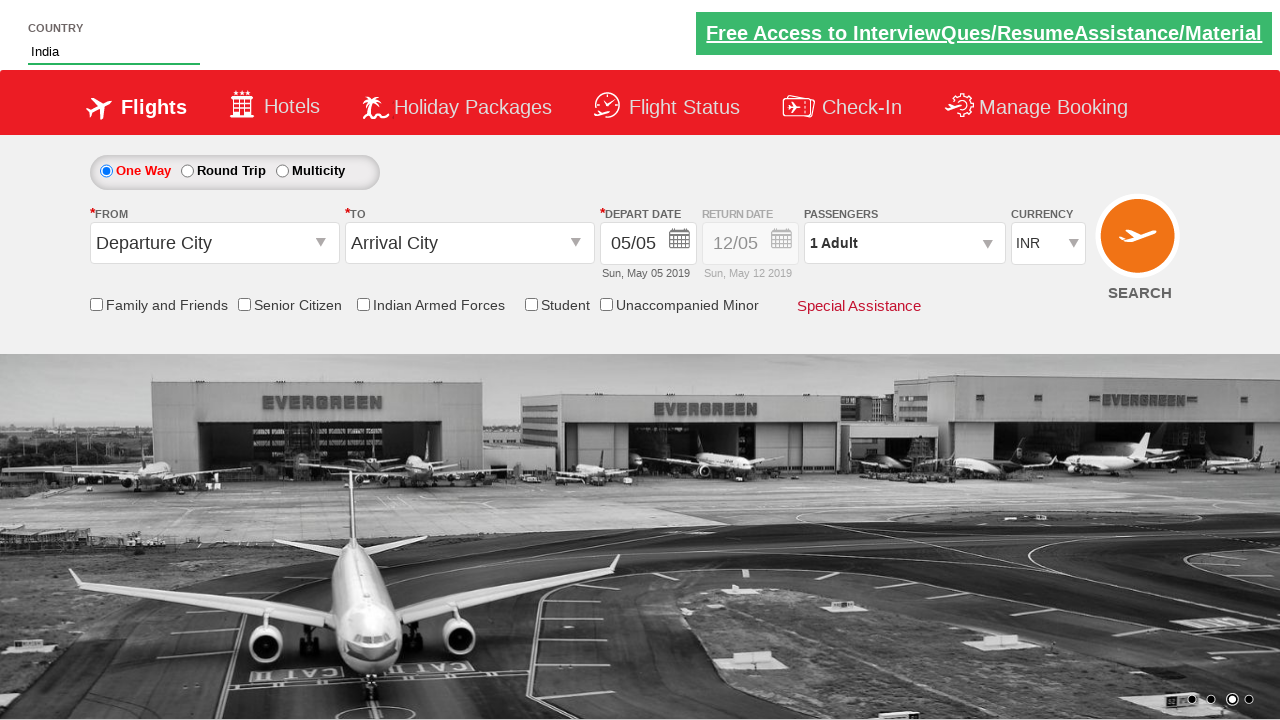